Tests a switch toggle by unchecking it, then clicking its label to enable a text field

Starting URL: https://qbek.github.io/selenium-exercises/pl/check_boxes.html

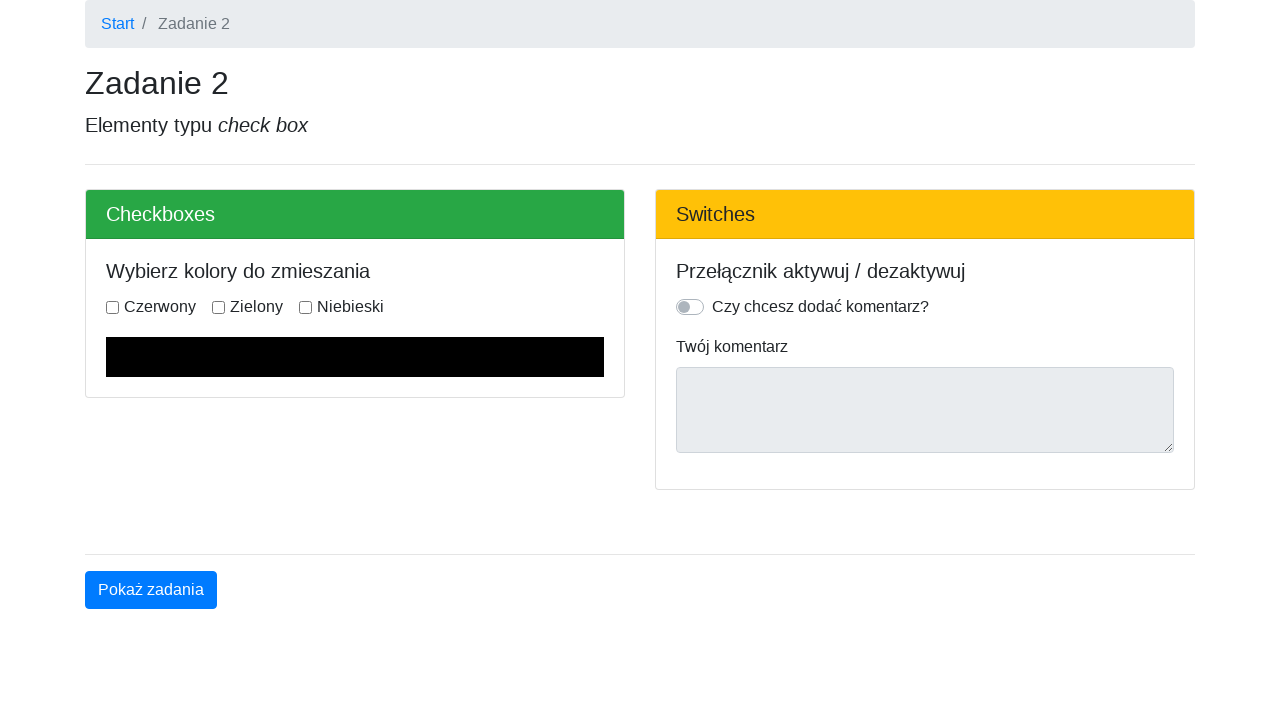

Navigated to checkbox exercises page
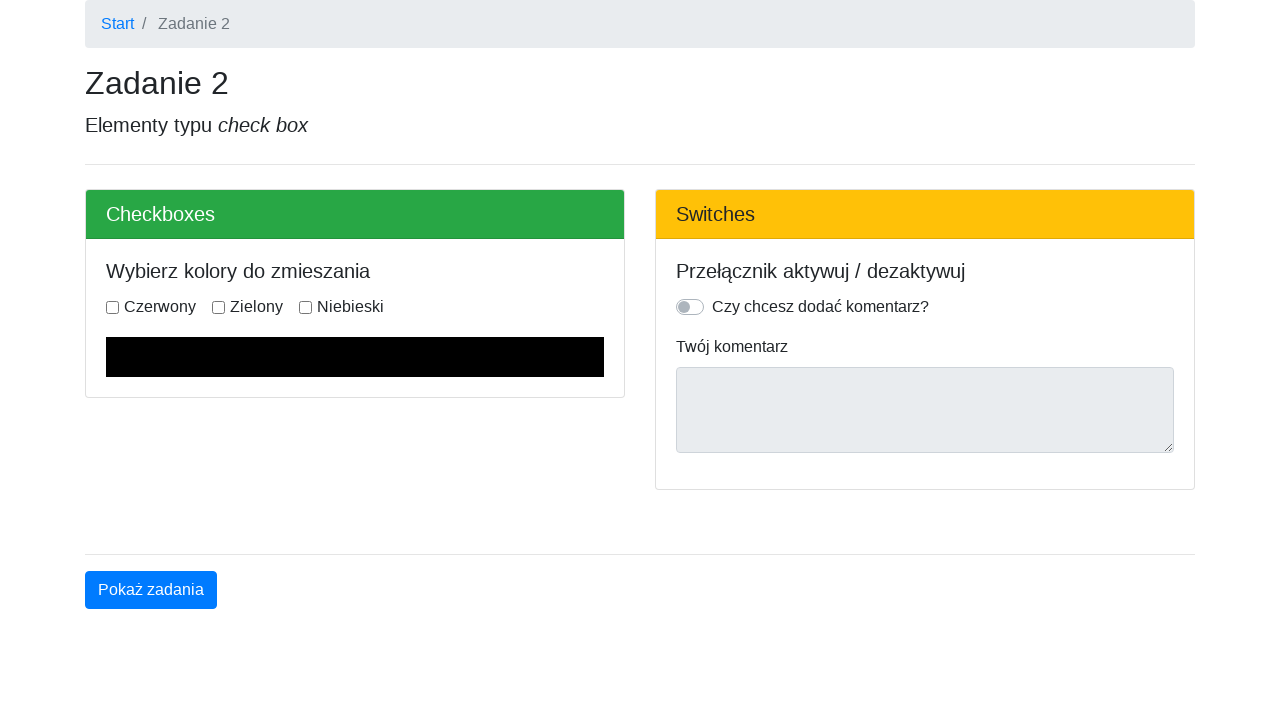

Unchecked the switch toggle on #switch
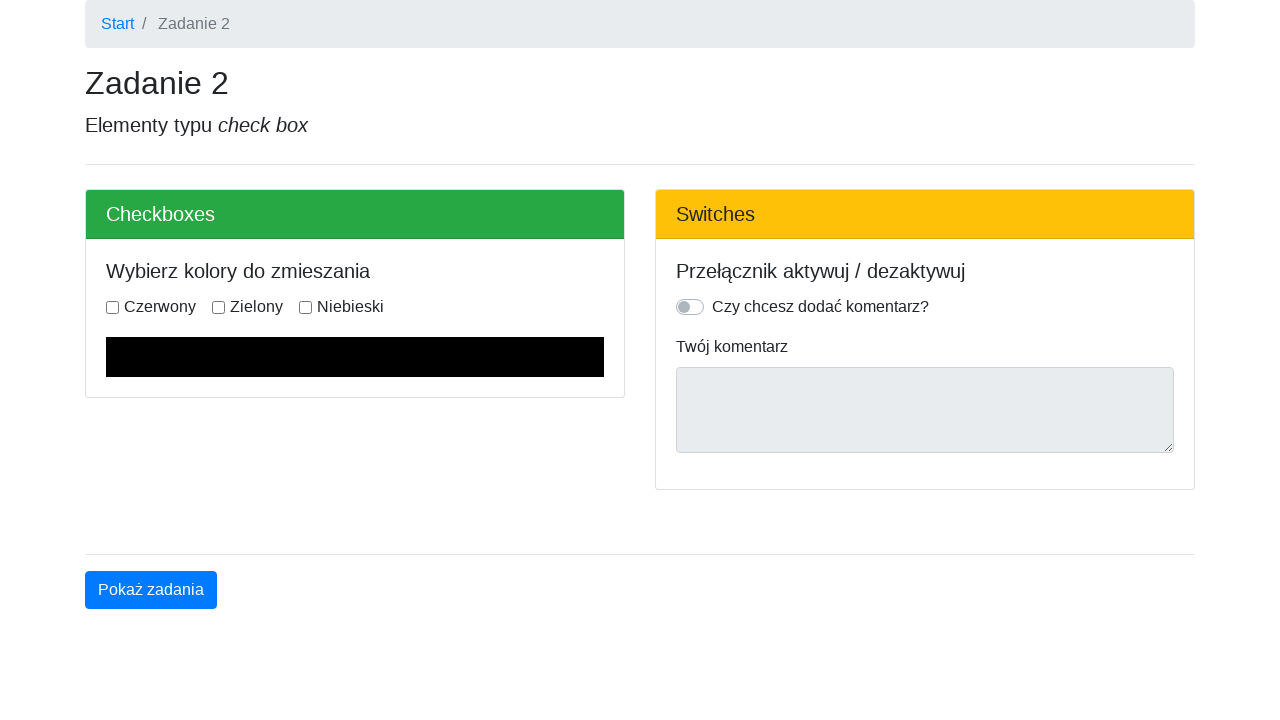

Clicked the switch label to enable text field at (820, 307) on [for="switch"]
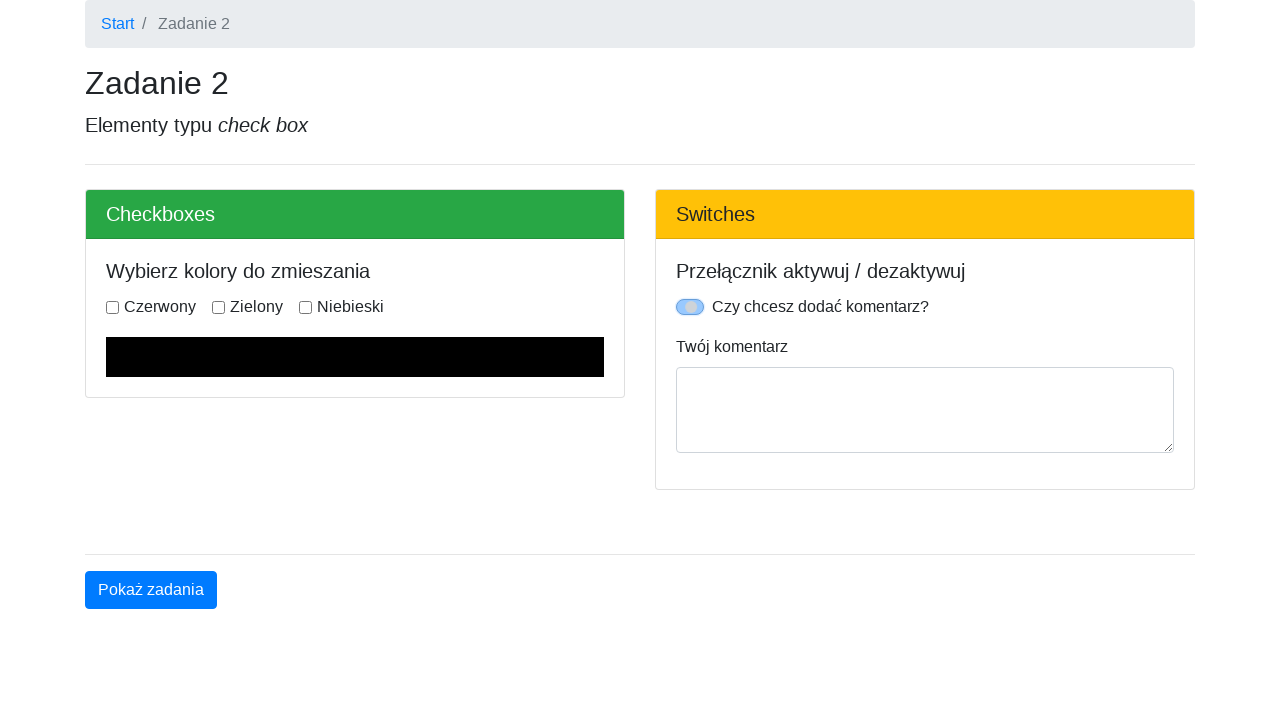

Text field is now enabled
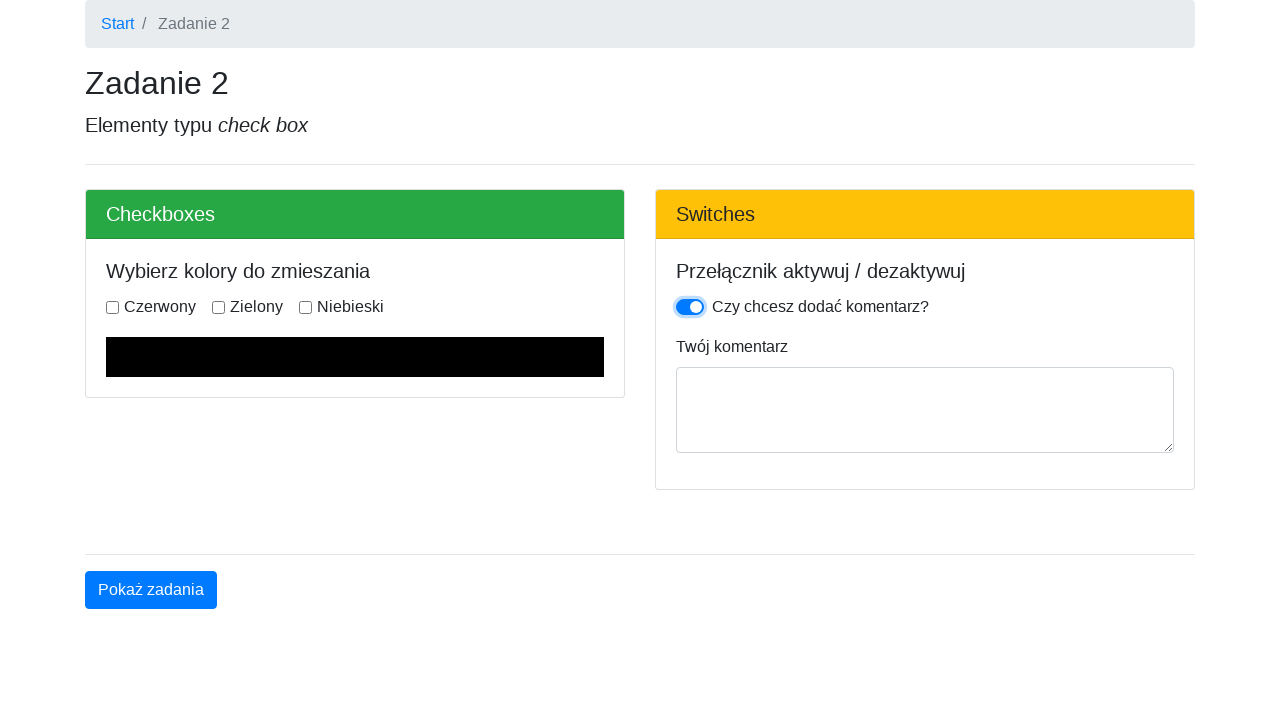

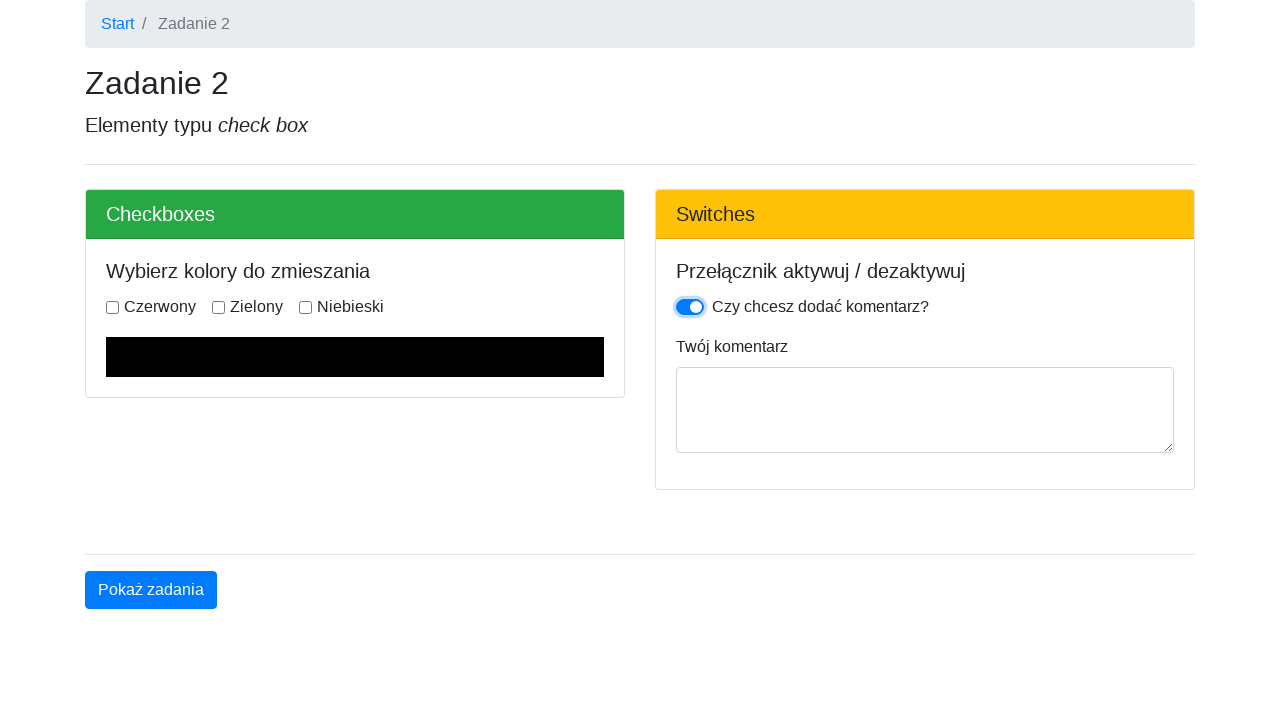